Navigates to the Applitools demo page and clicks the login button to verify the app page loads

Starting URL: https://demo.applitools.com

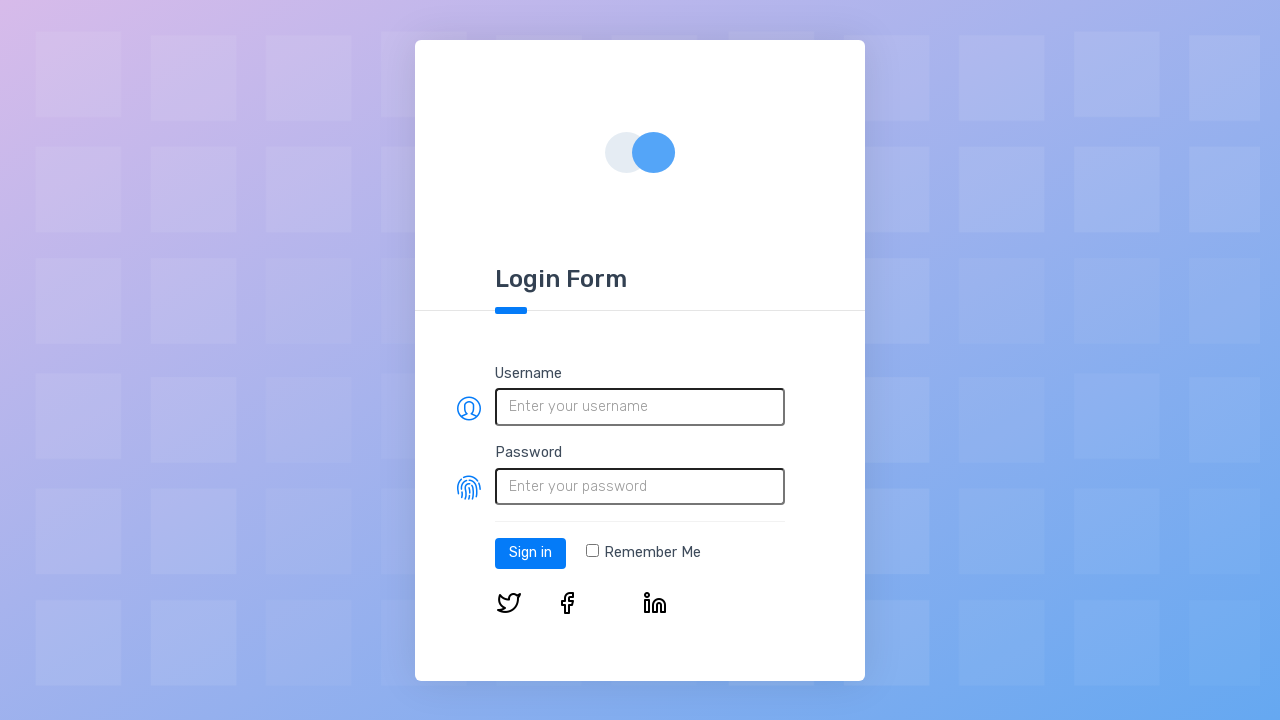

Login page loaded with network idle
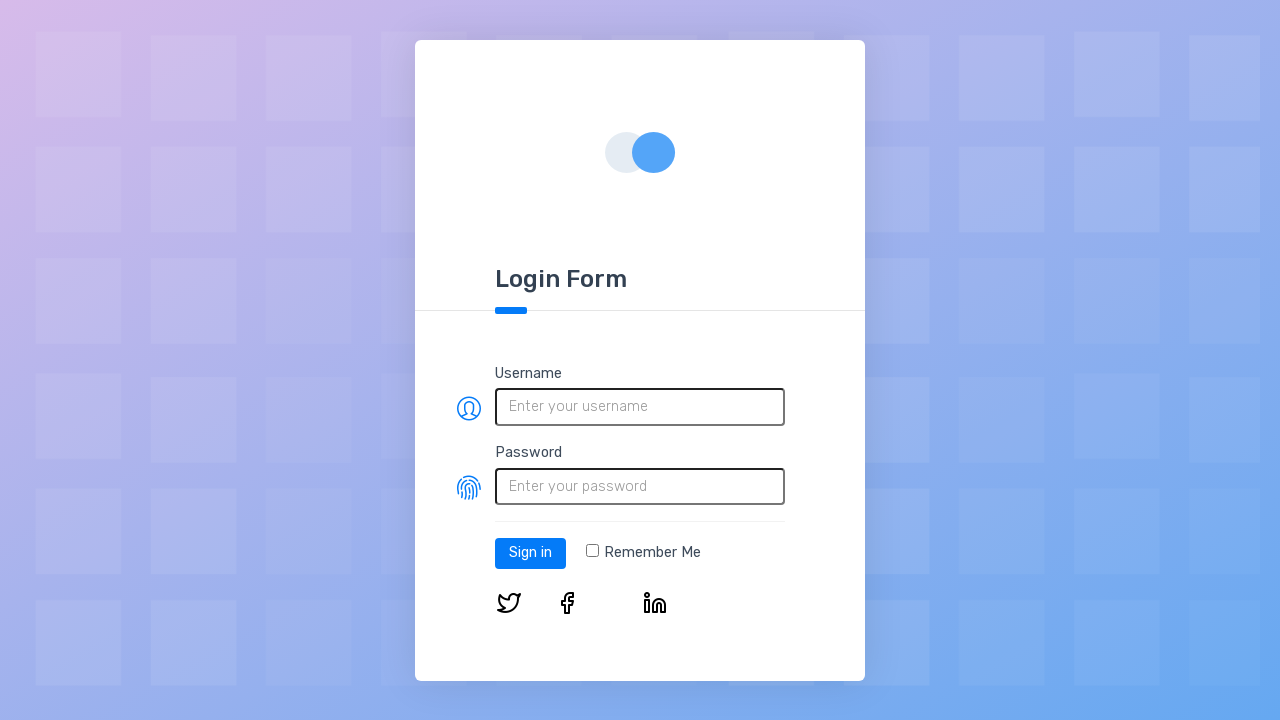

Clicked the Log in button at (530, 553) on #log-in
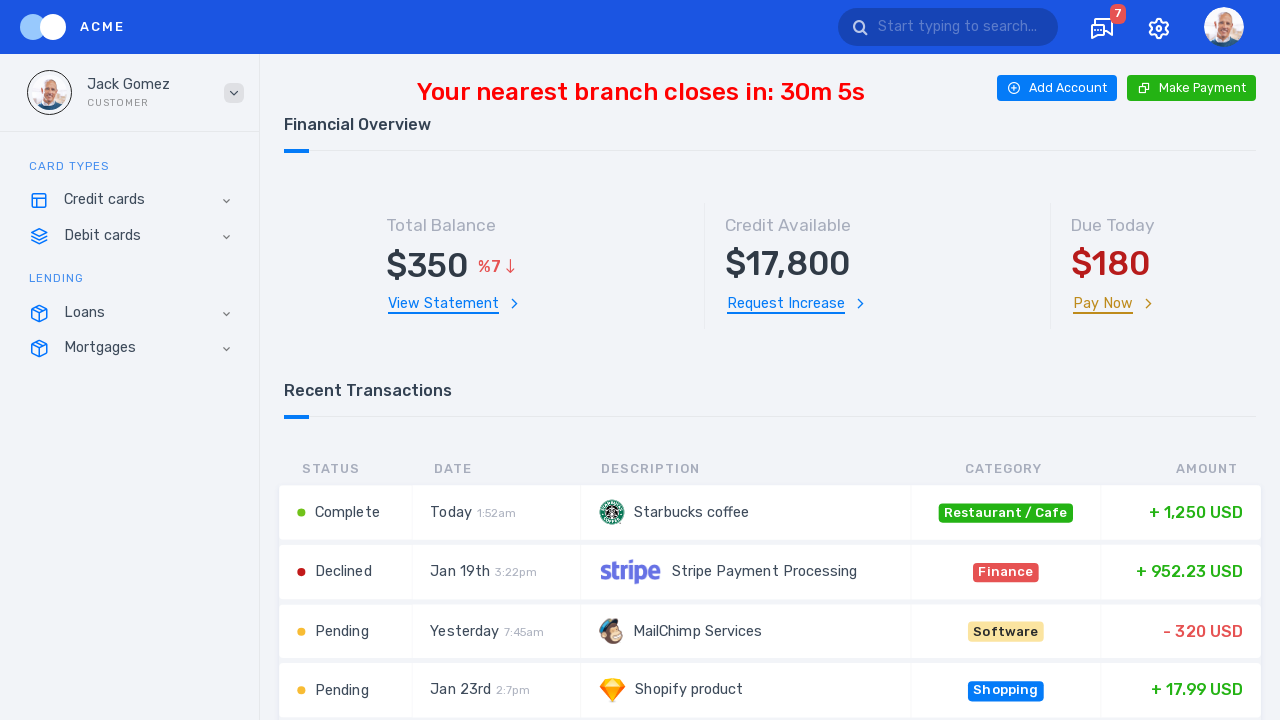

App page loaded after login with network idle
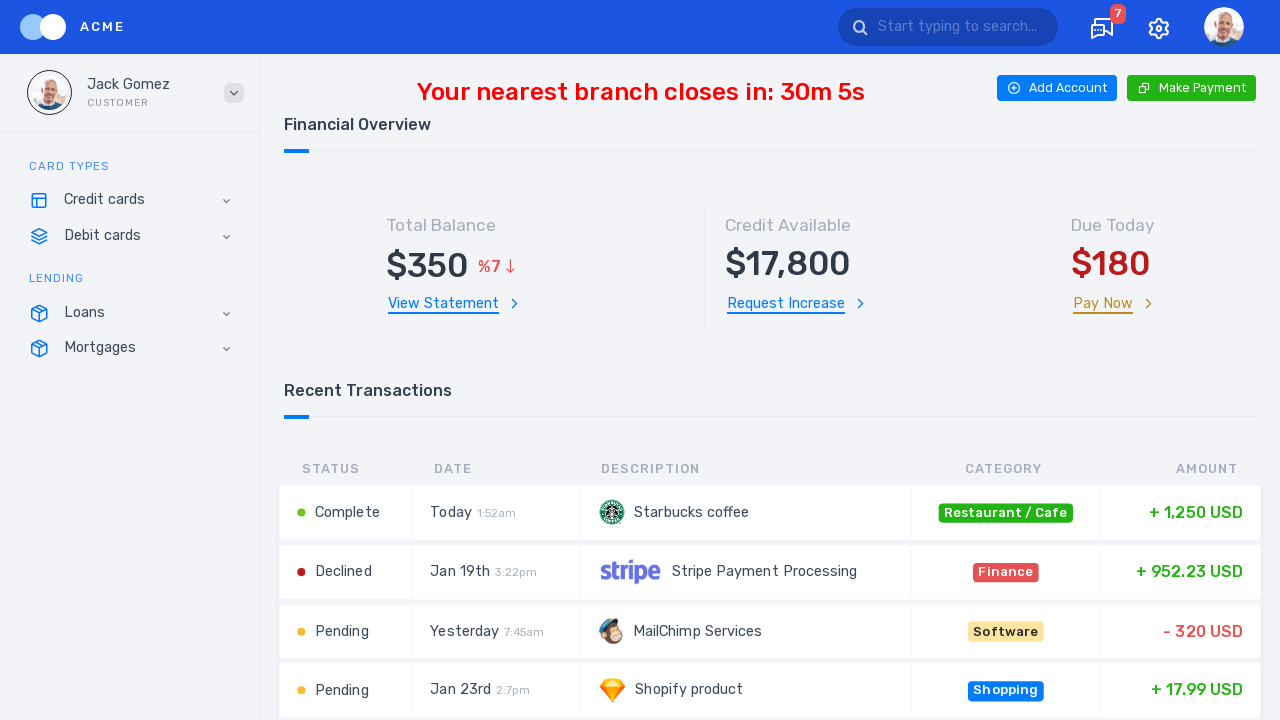

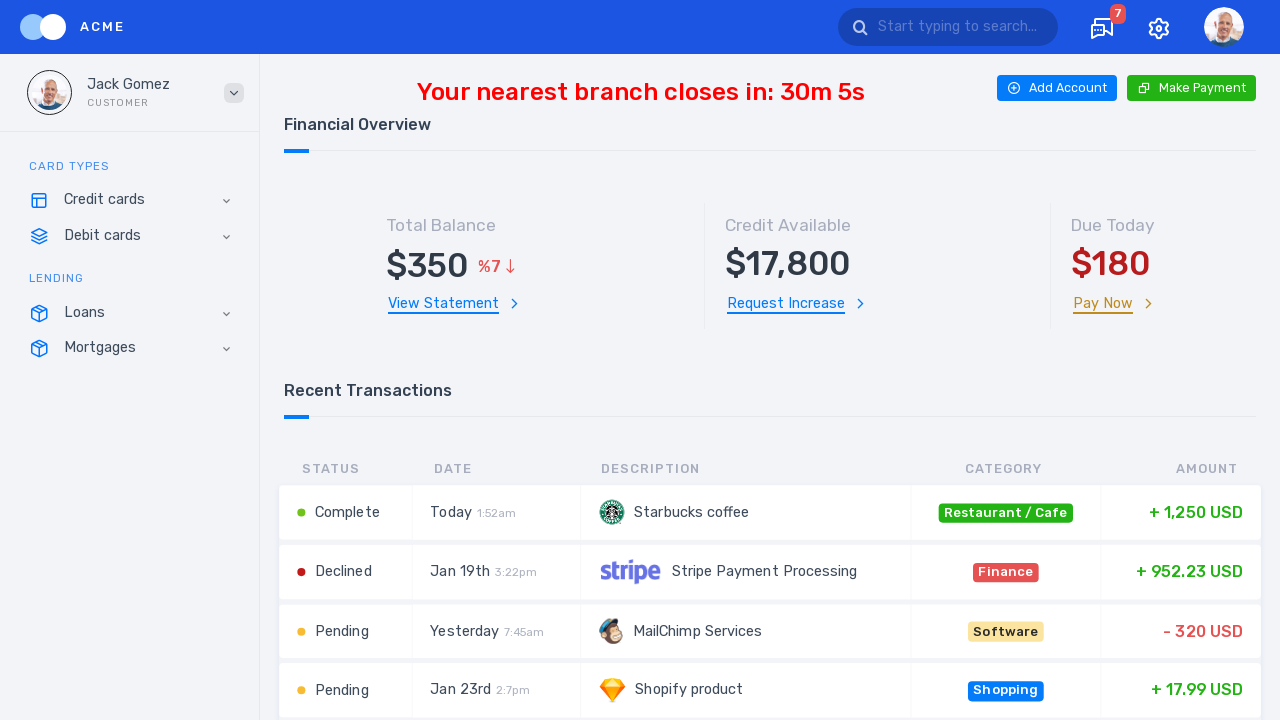